Tests a signup form by filling in first name, last name, and email fields, then clicking the sign up button to submit the form.

Starting URL: http://secure-retreat-92358.herokuapp.com/

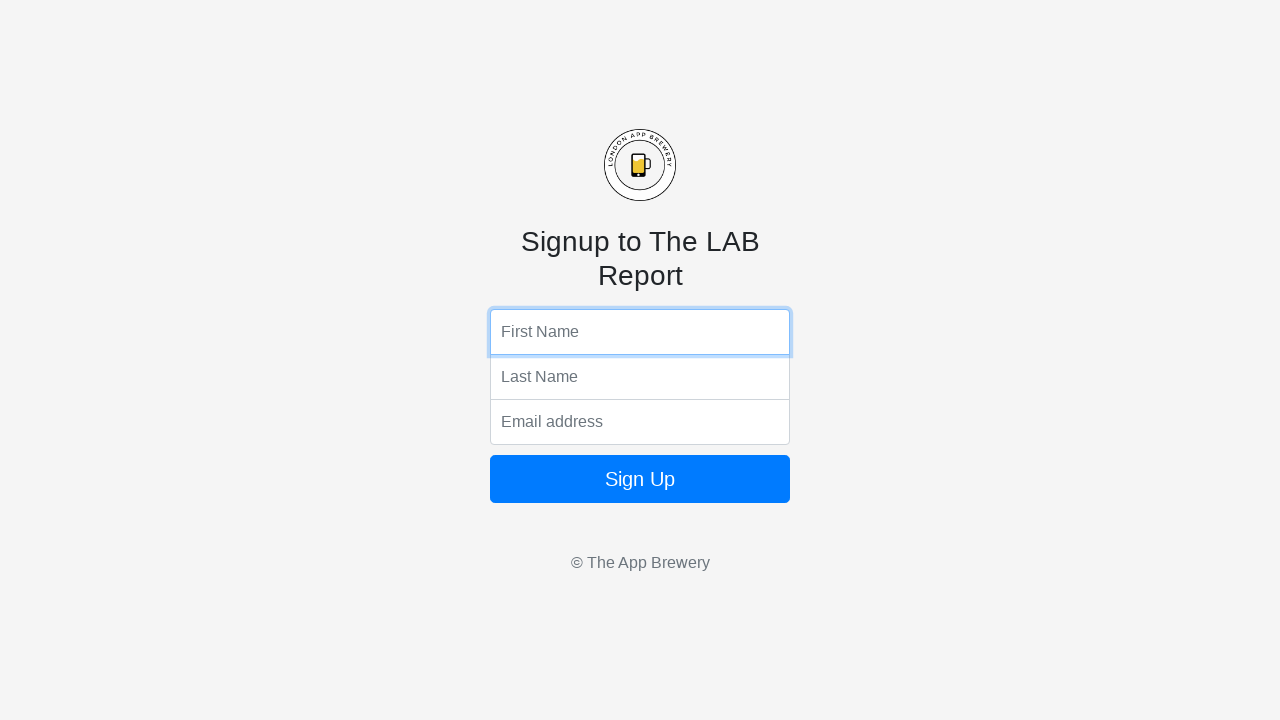

Filled first name field with 'Marcus' on input[name='fName']
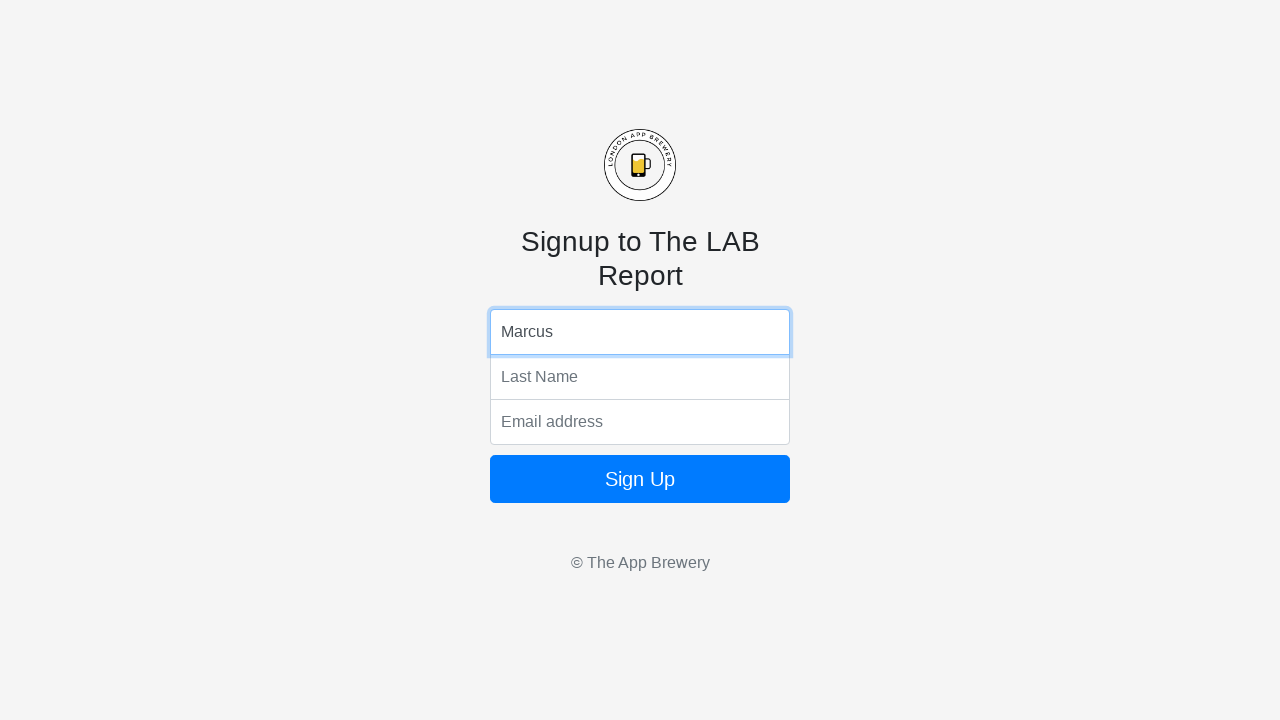

Filled last name field with 'Thompson' on input[name='lName']
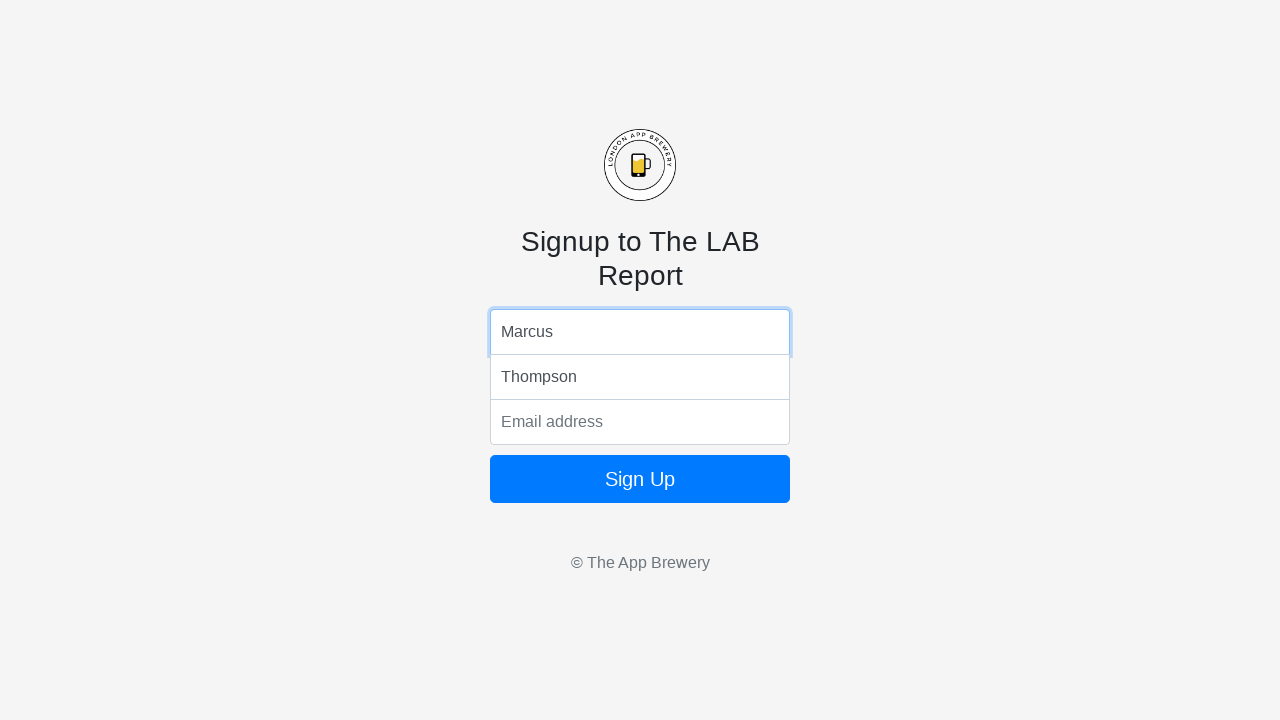

Filled email field with 'marcus.thompson42@example.com' on input[name='email']
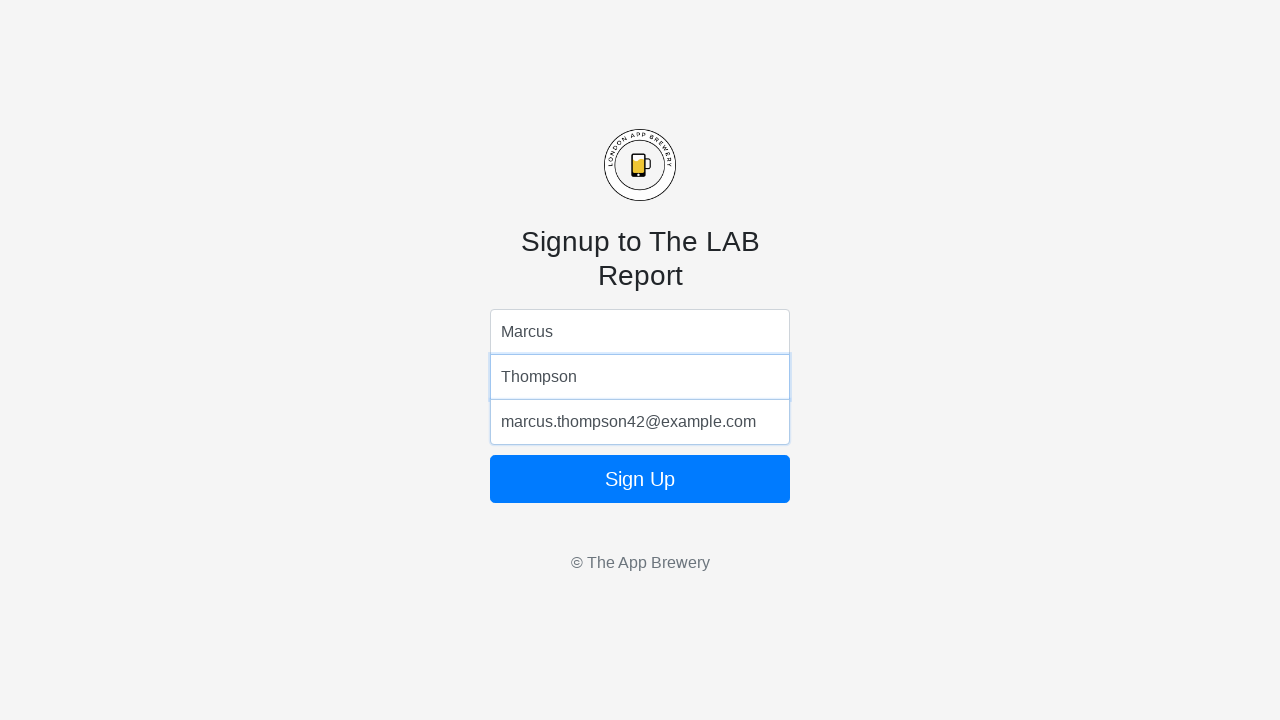

Clicked the sign up button to submit the form at (640, 479) on form button
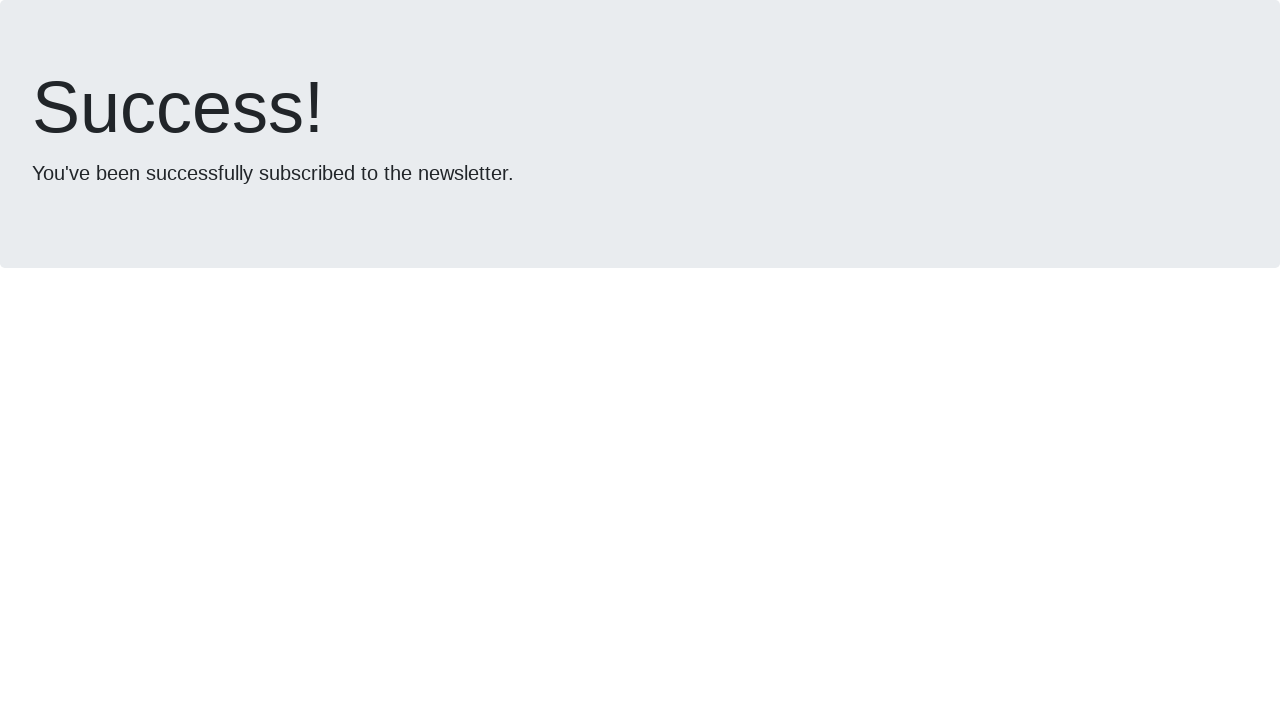

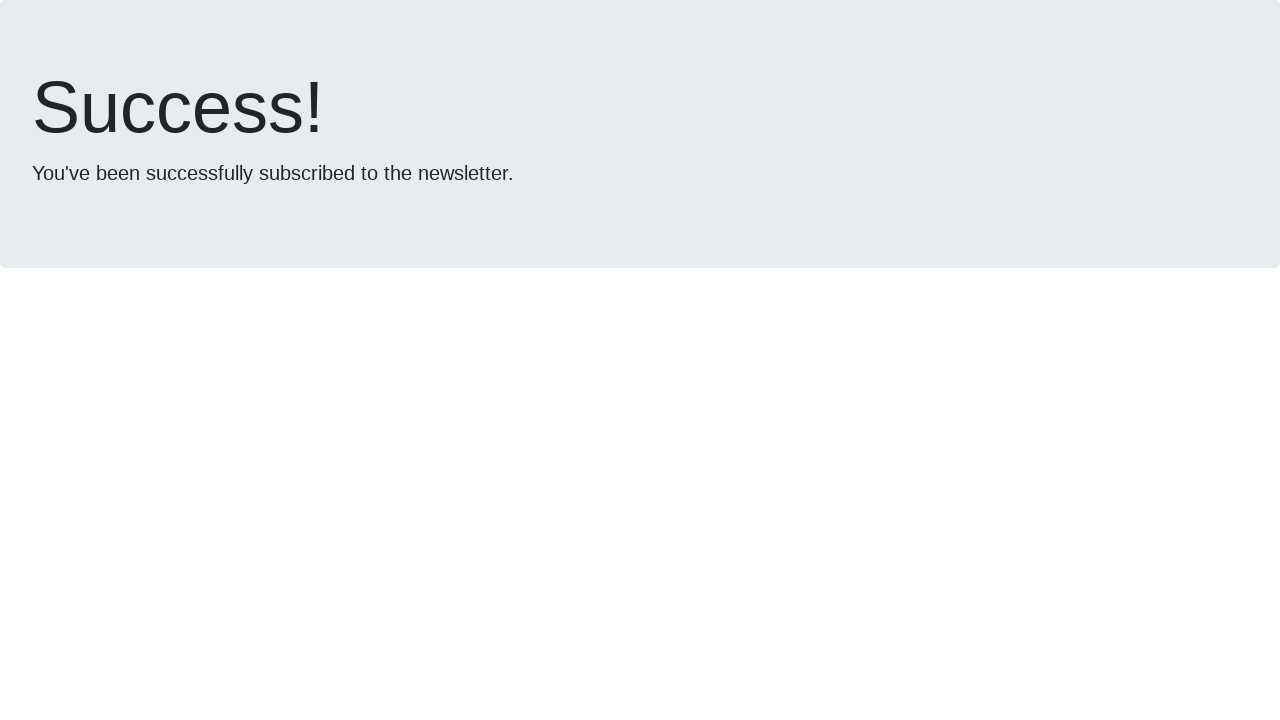